Tests enable/disable functionality of a text input by clicking the enable button and verifying the enabled state, then clicking disable and verifying the disabled state

Starting URL: https://the-internet.herokuapp.com/dynamic_controls

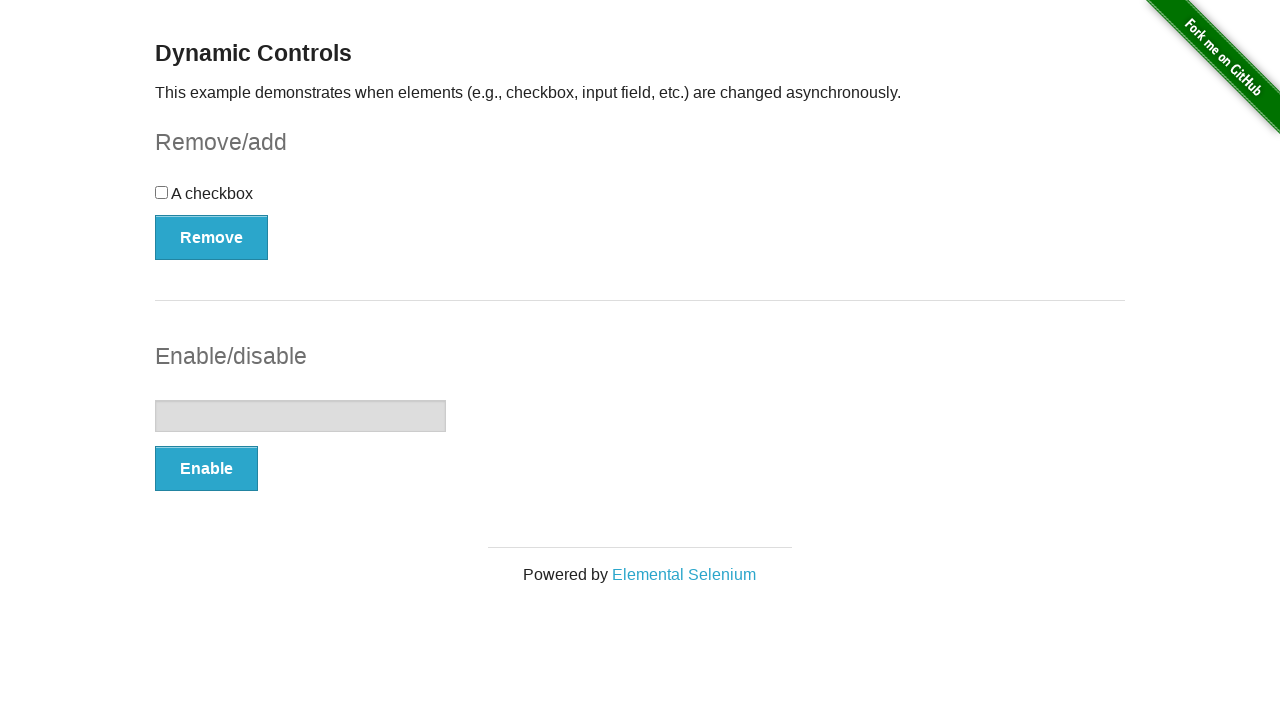

Clicked enable button to enable text input at (206, 469) on button[onclick='swapInput()']
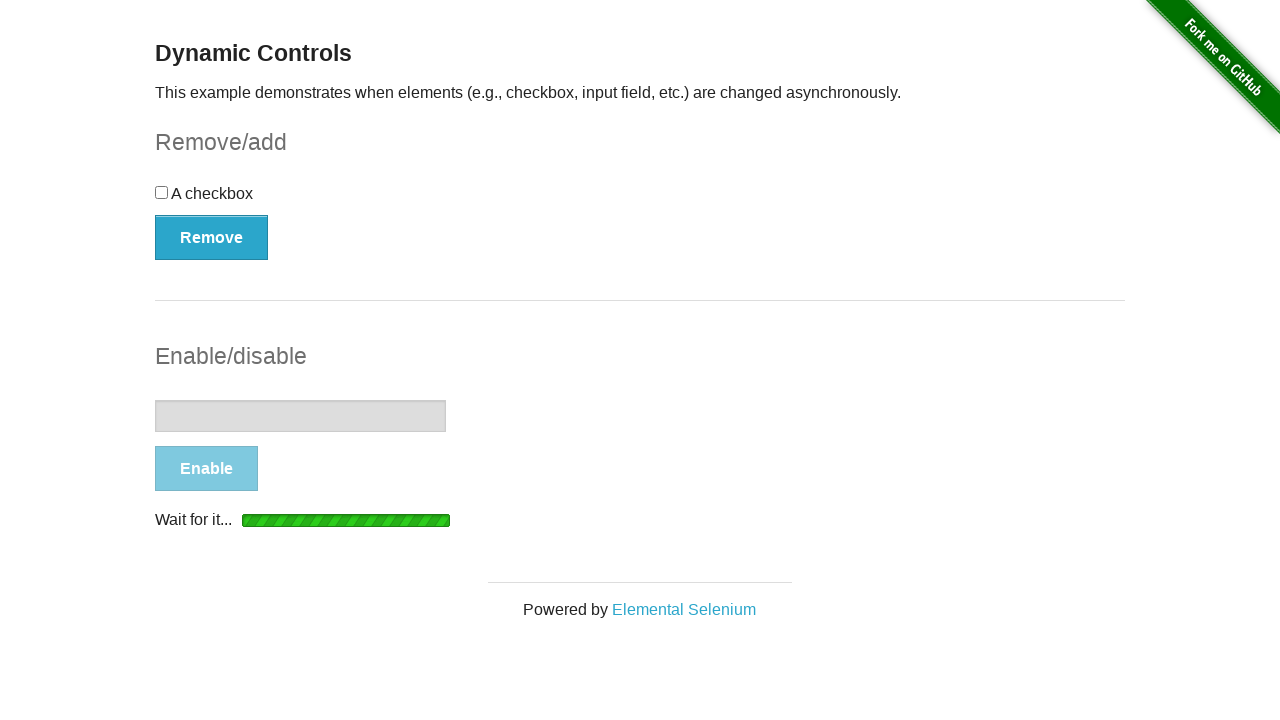

Waited for enabled message to appear
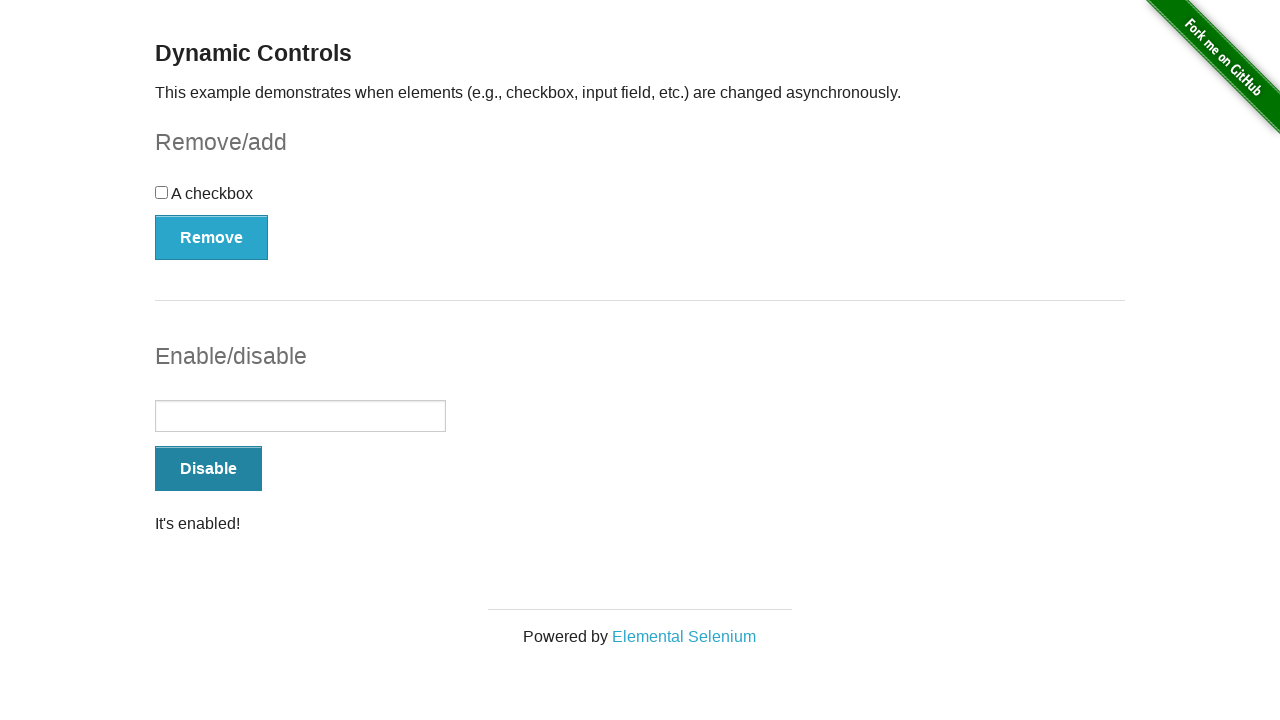

Located text input element
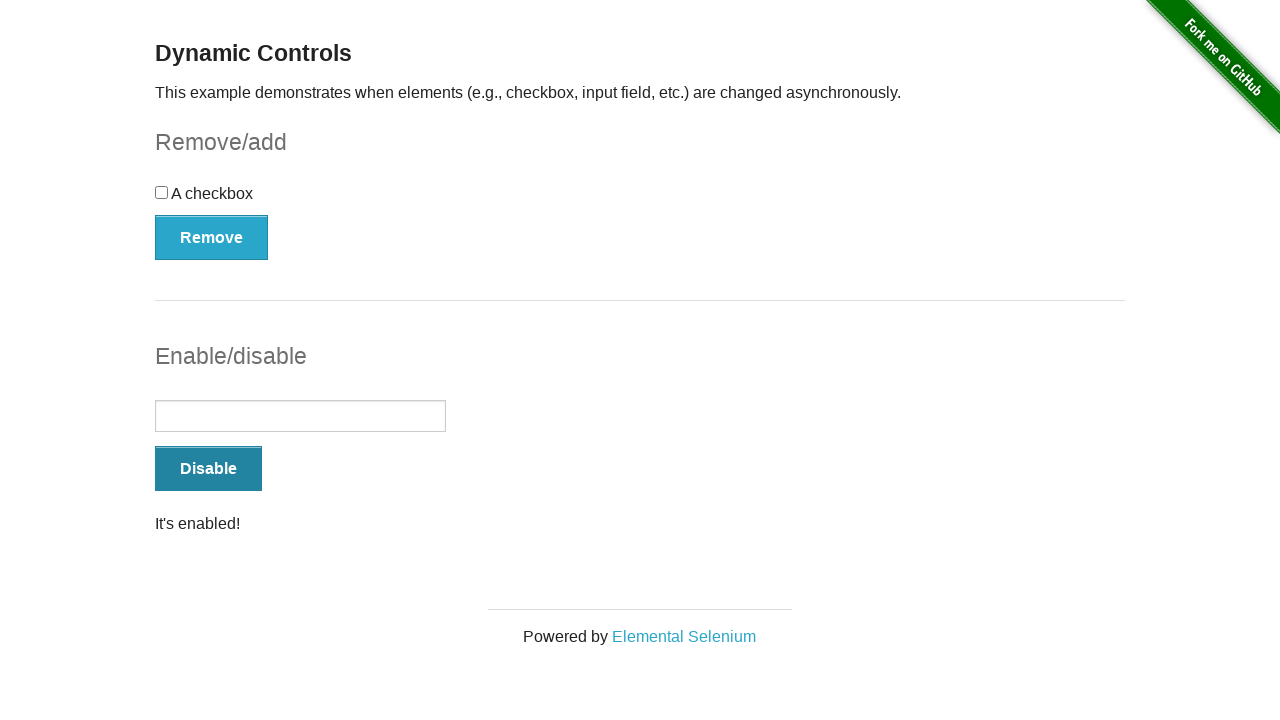

Verified that text input is enabled
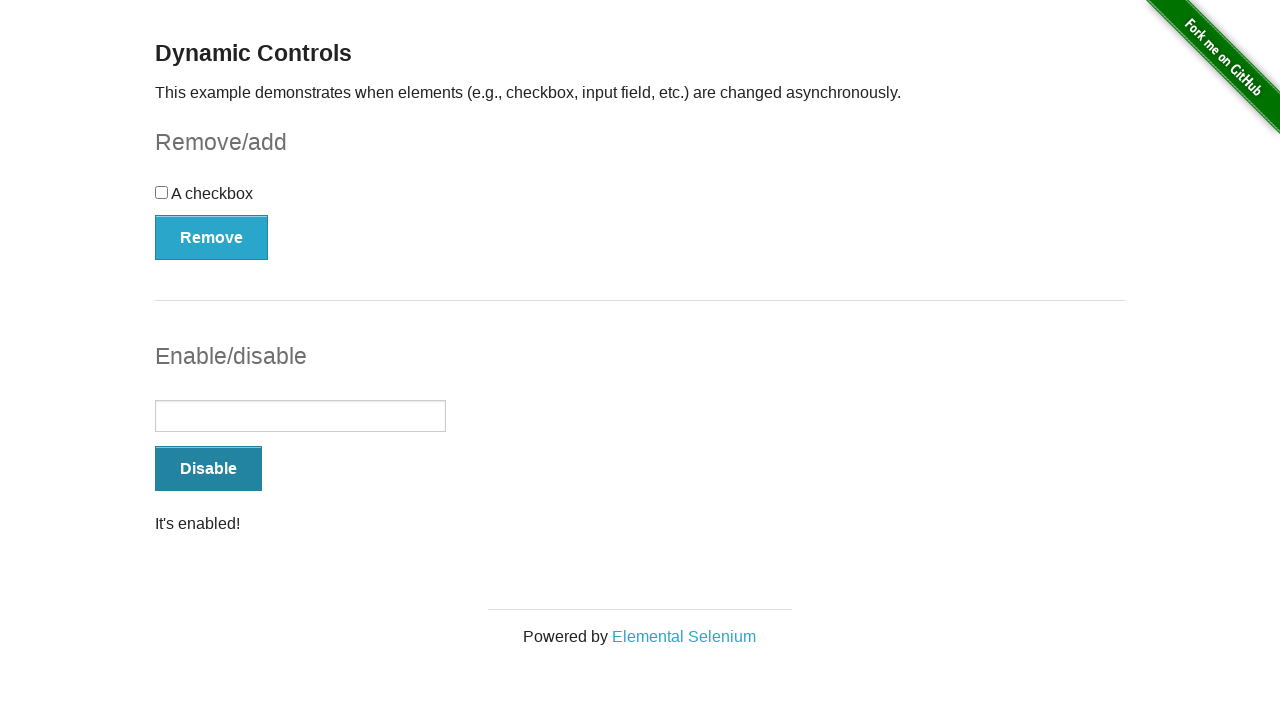

Clicked disable button to disable text input at (208, 469) on button[onclick='swapInput()']
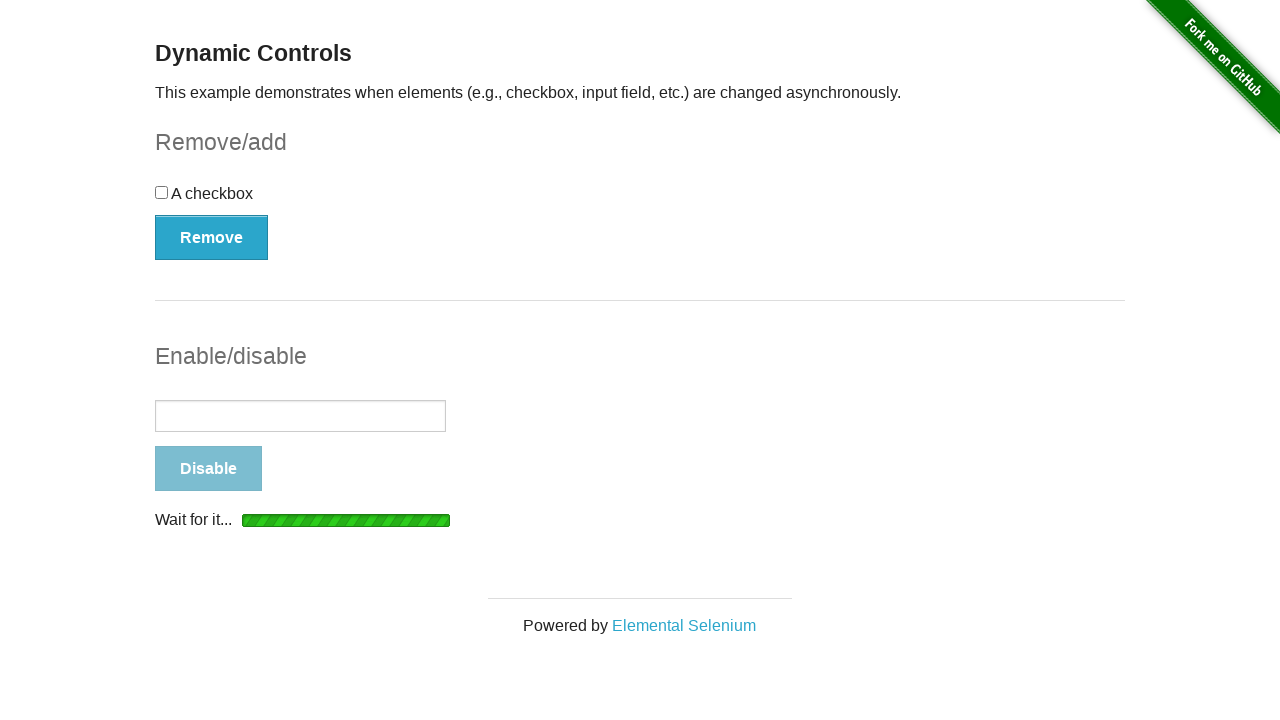

Waited for disabled message to appear
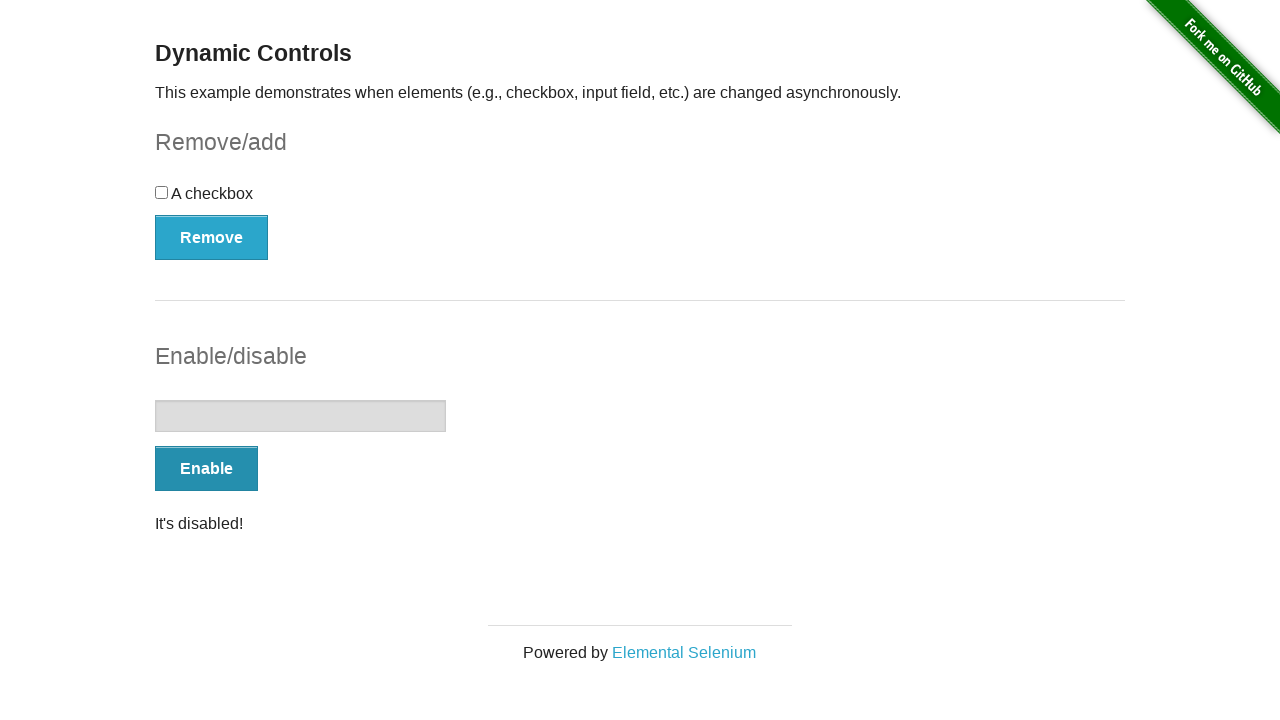

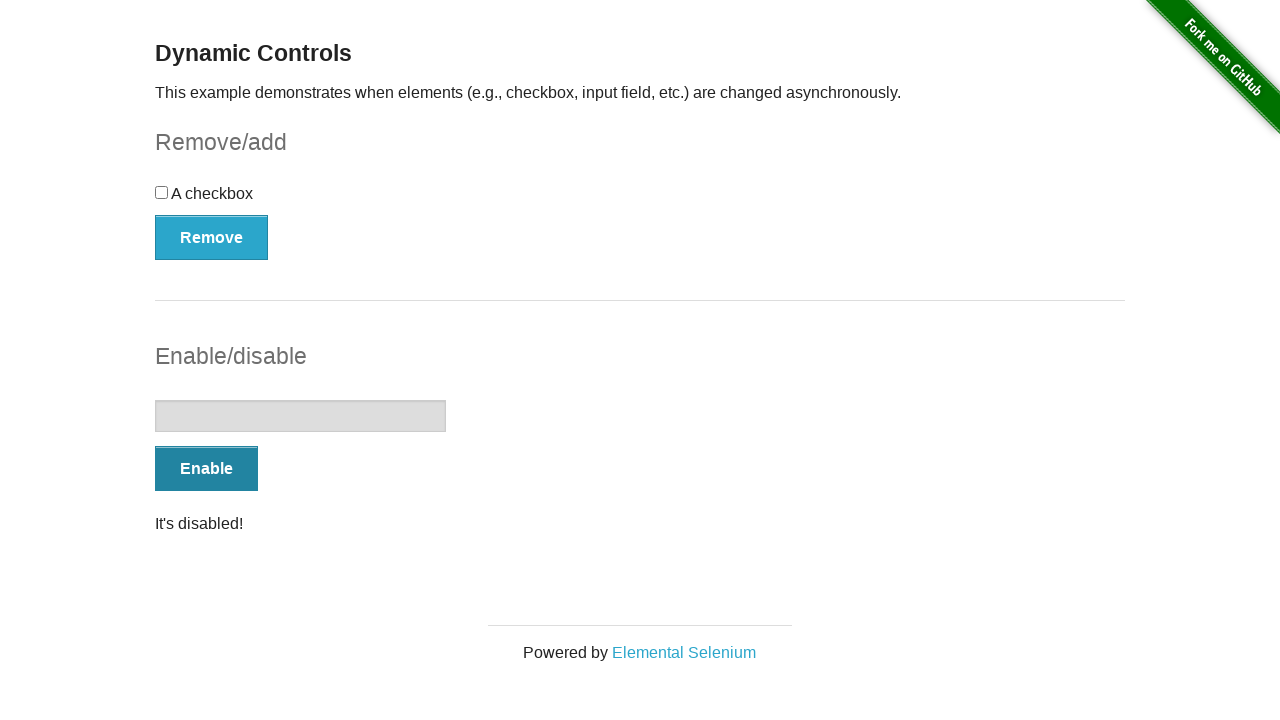